Tests clicking Add Element button and verifying a new element appears

Starting URL: https://the-internet.herokuapp.com/add_remove_elements/

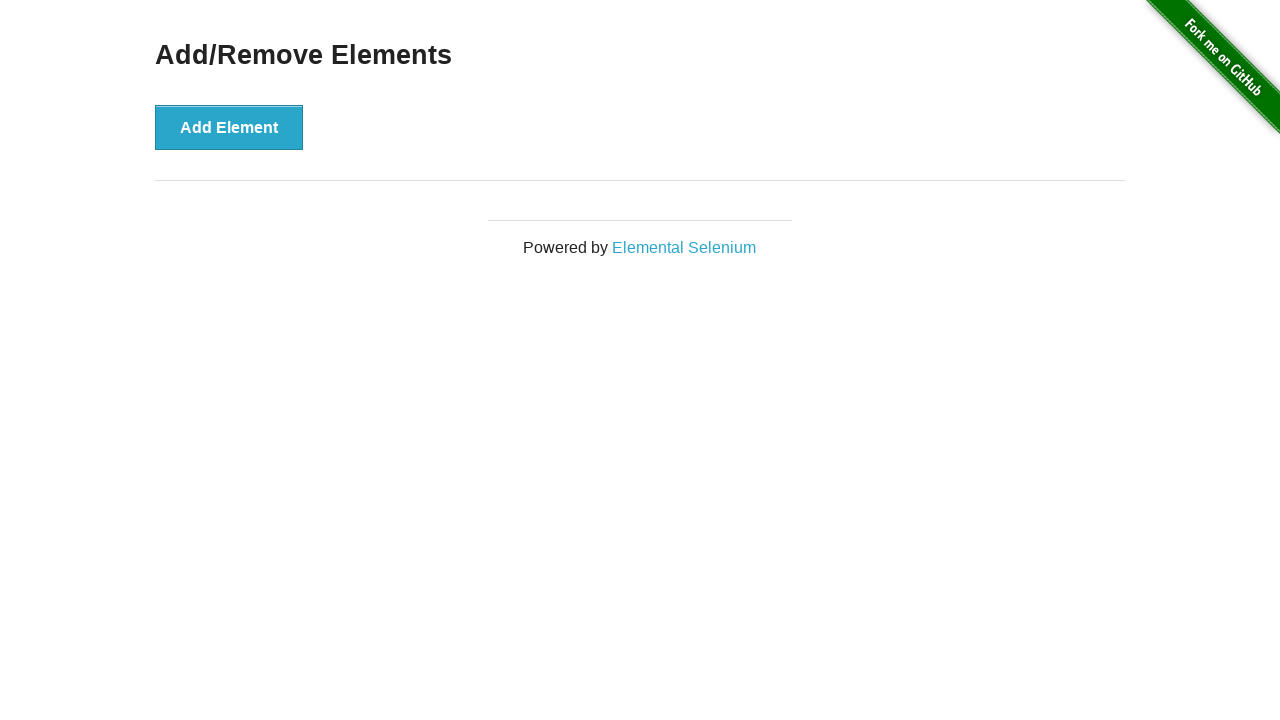

Waited for page to load (networkidle)
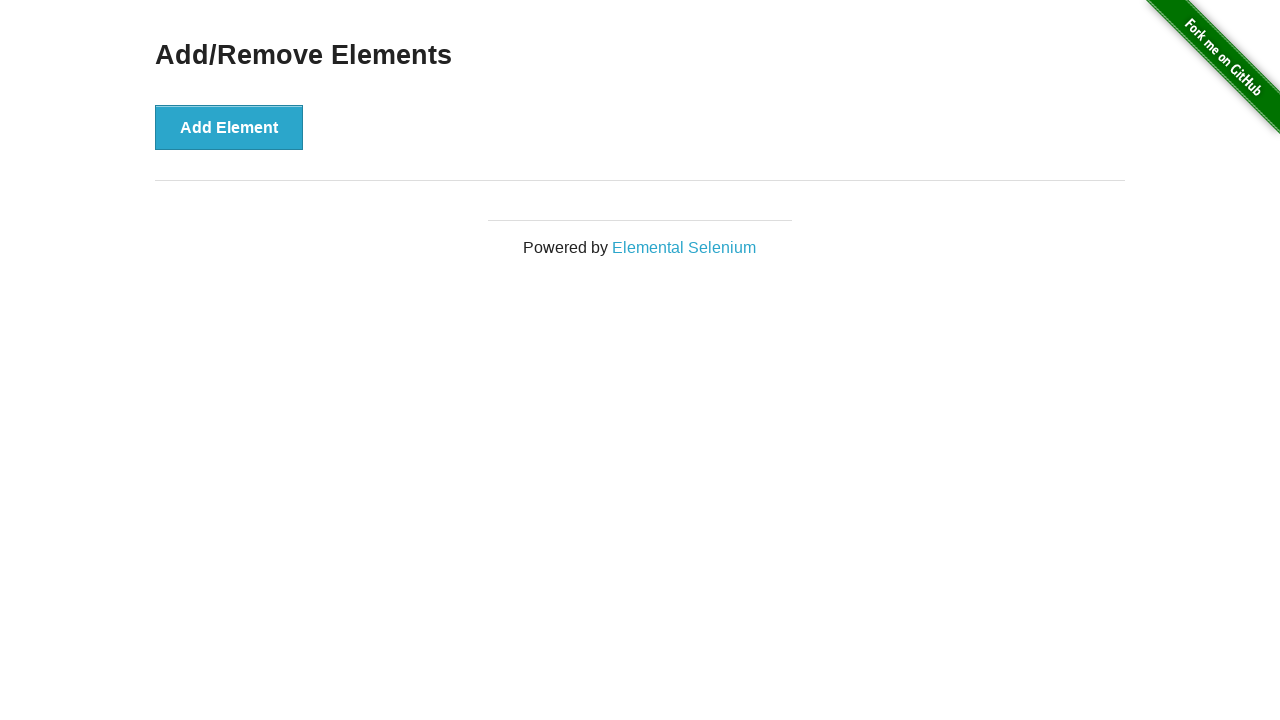

Verified no 'added-manually' elements exist initially
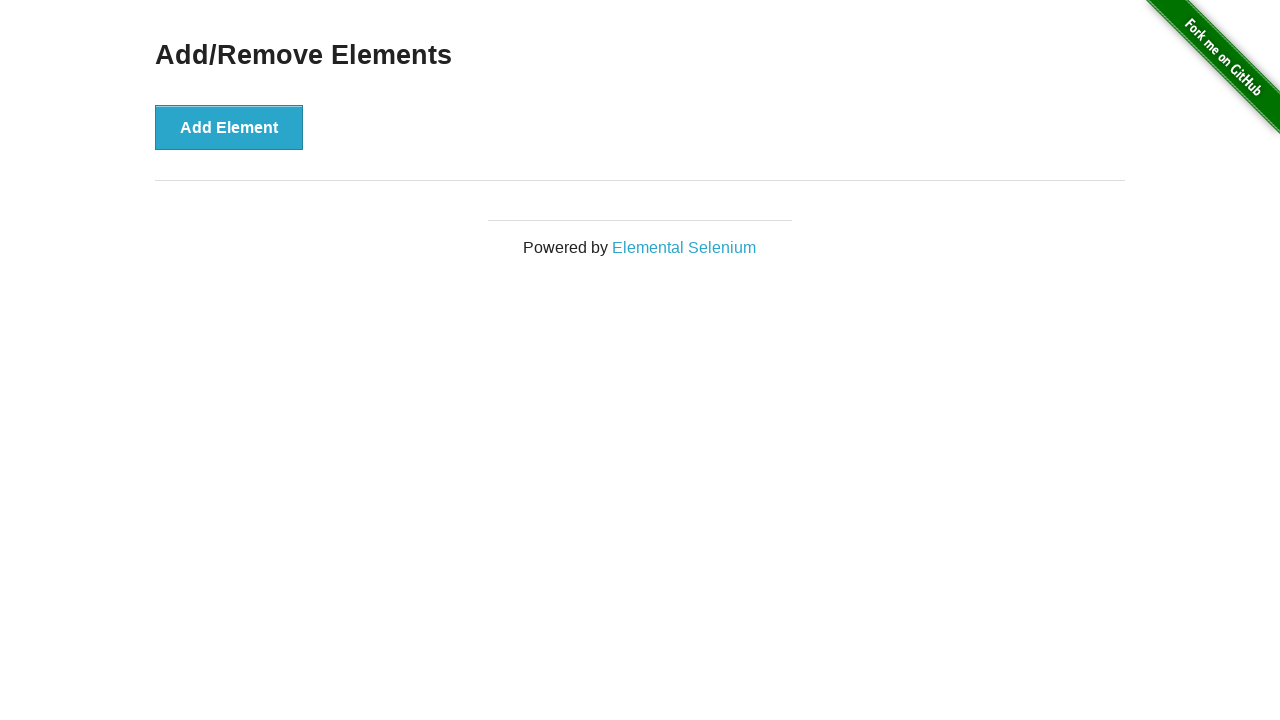

Clicked 'Add Element' button at (229, 127) on button:has-text('Add Element')
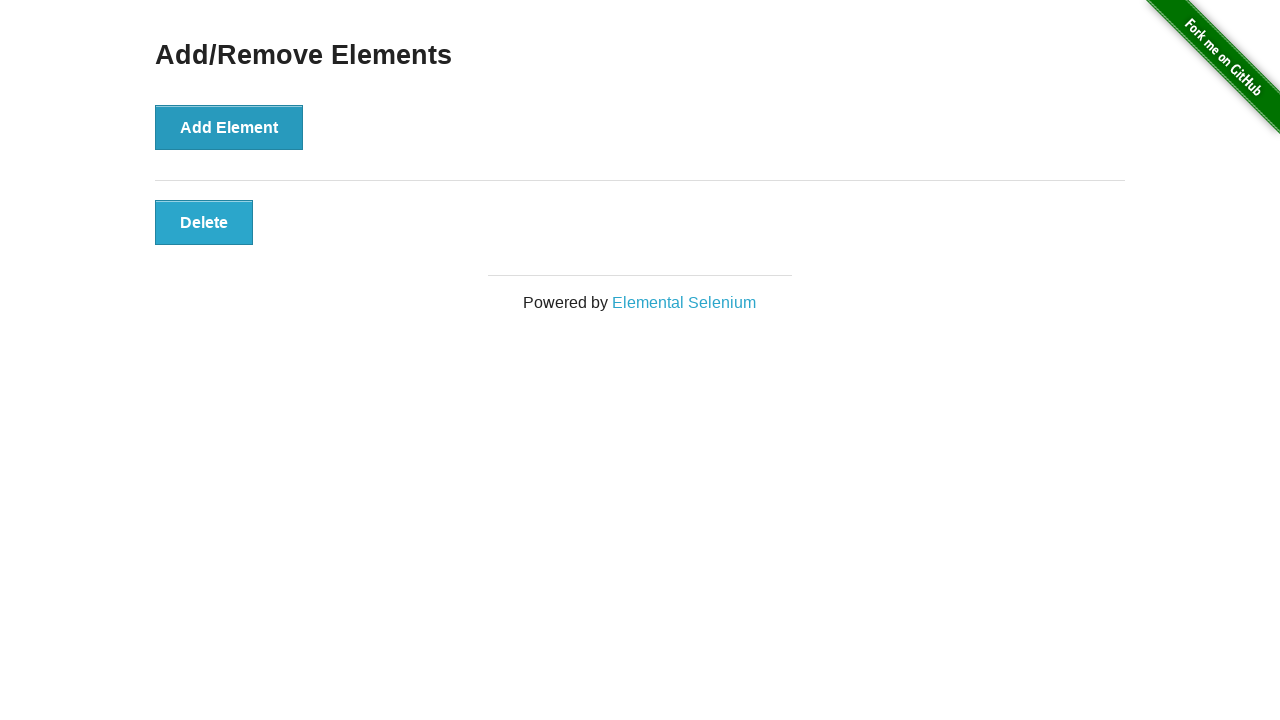

Verified new element with 'added-manually' class was created
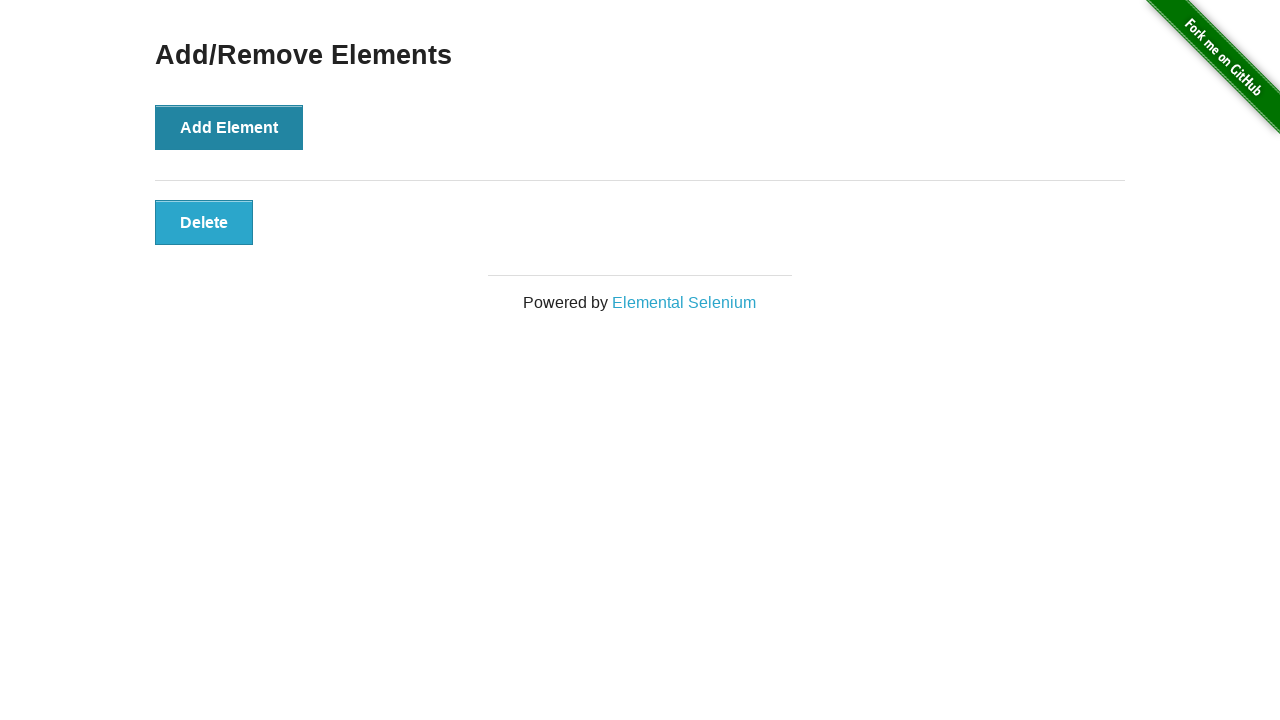

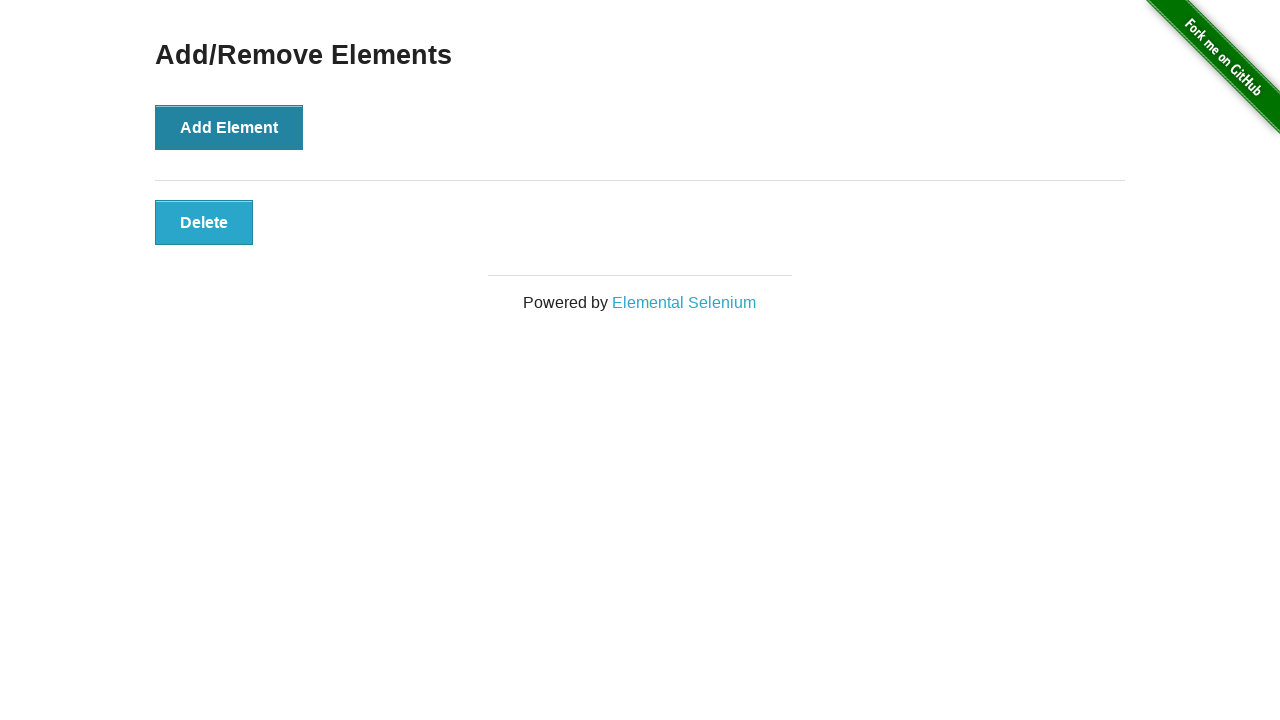